Tests a registration form by filling in required fields (first name, last name, email) and submitting the form, then verifying the welcome message appears.

Starting URL: http://suninjuly.github.io/registration1.html

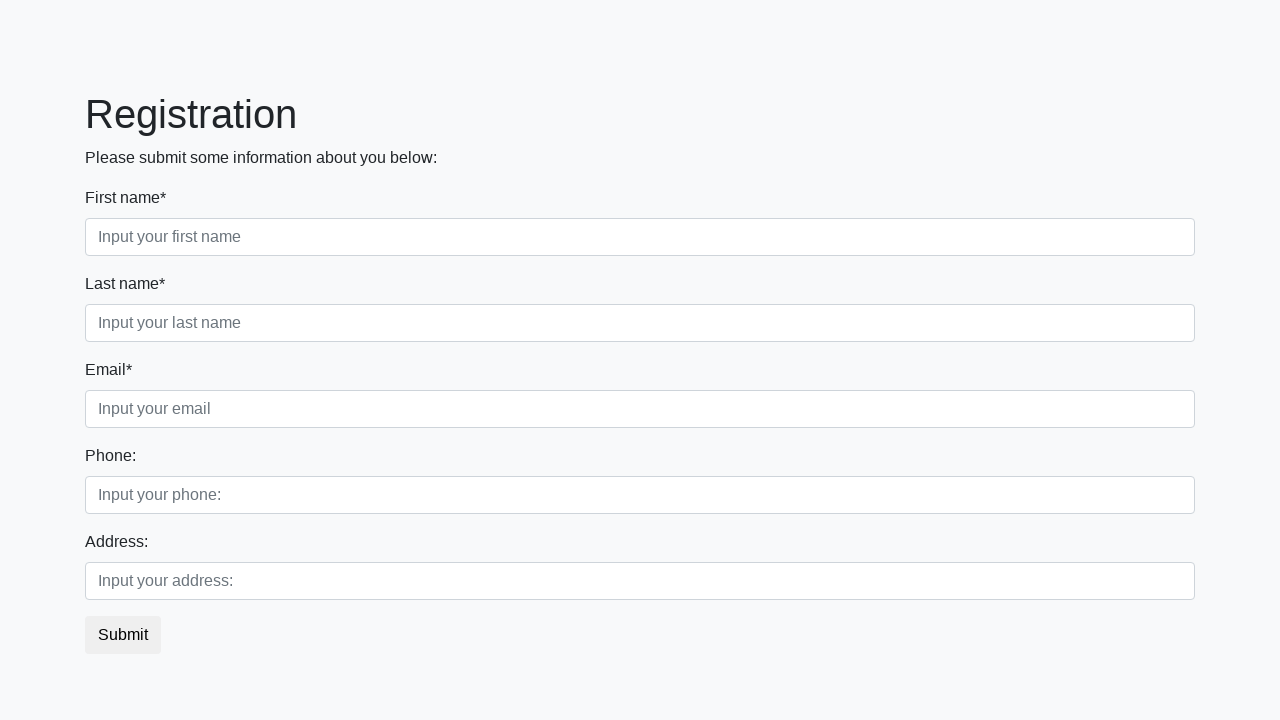

Filled first name field with 'Ivan' on //label[text()="First name*"]/following-sibling::input
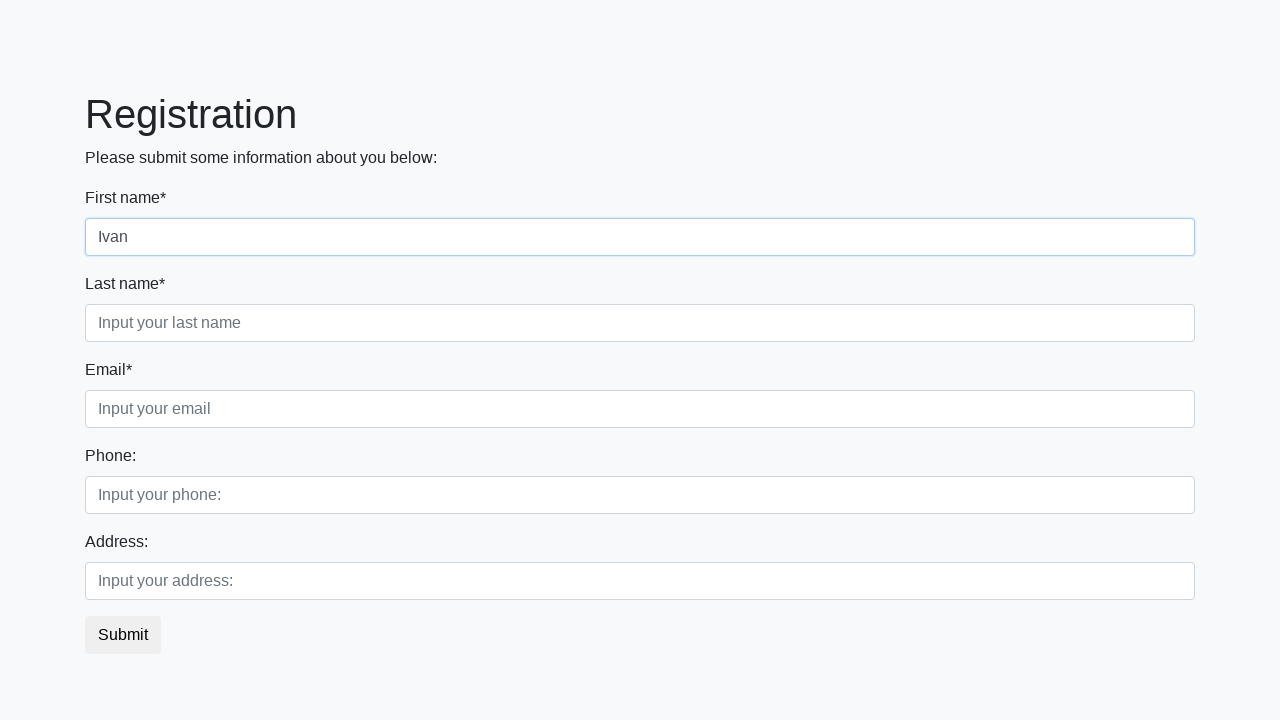

Filled last name field with 'Petrov' on //label[text()="Last name*"]/following-sibling::input
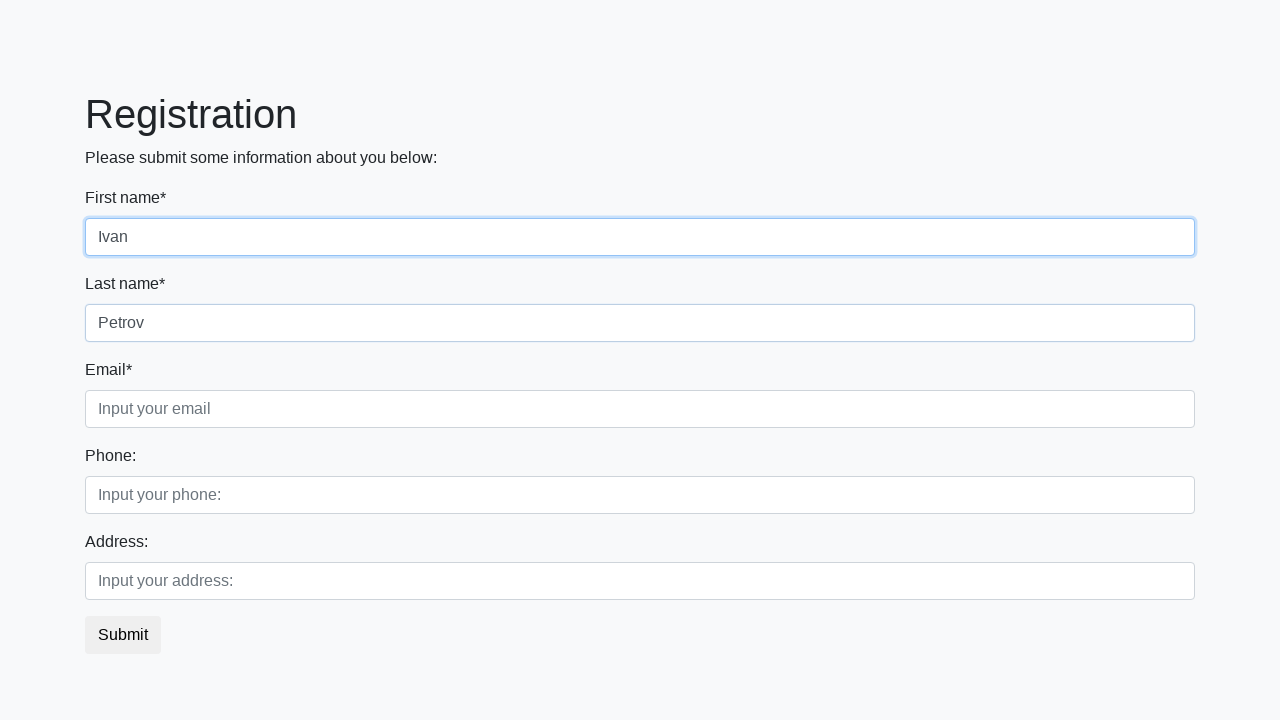

Filled email field with 'petrov@gmail.com' on //*[contains(@placeholder, "Input your email")]
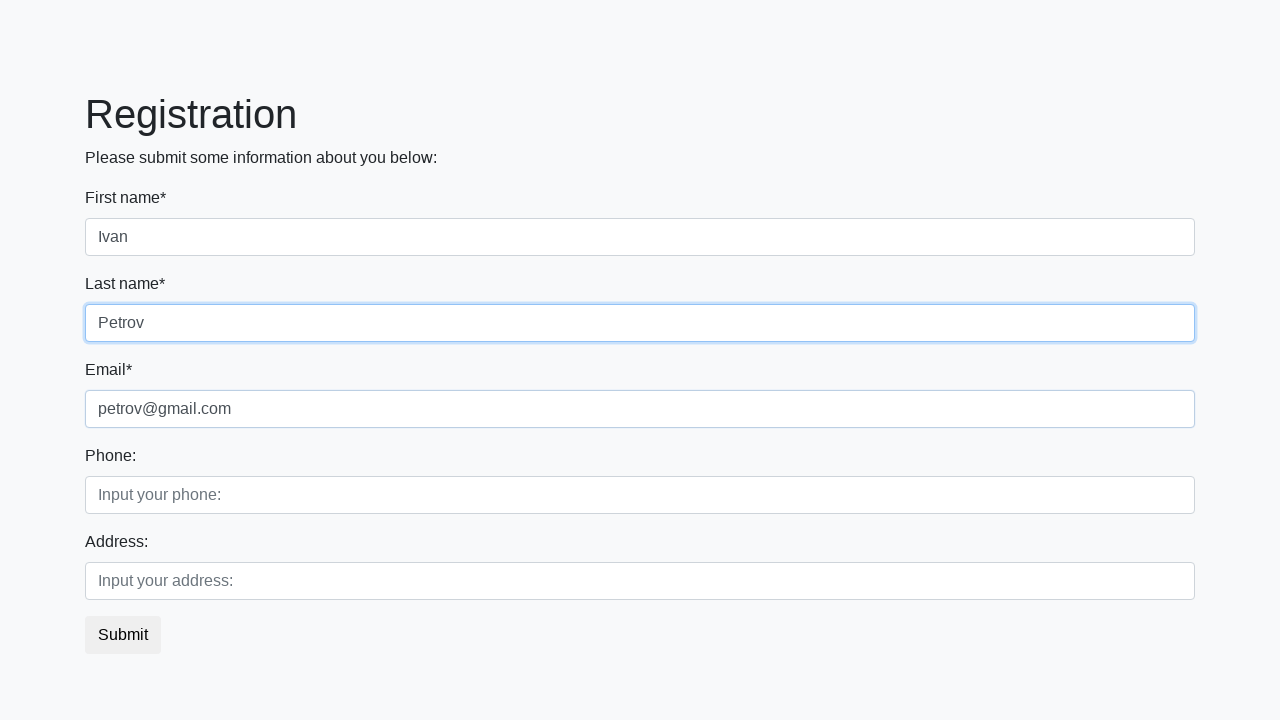

Clicked submit button to register at (123, 635) on button.btn
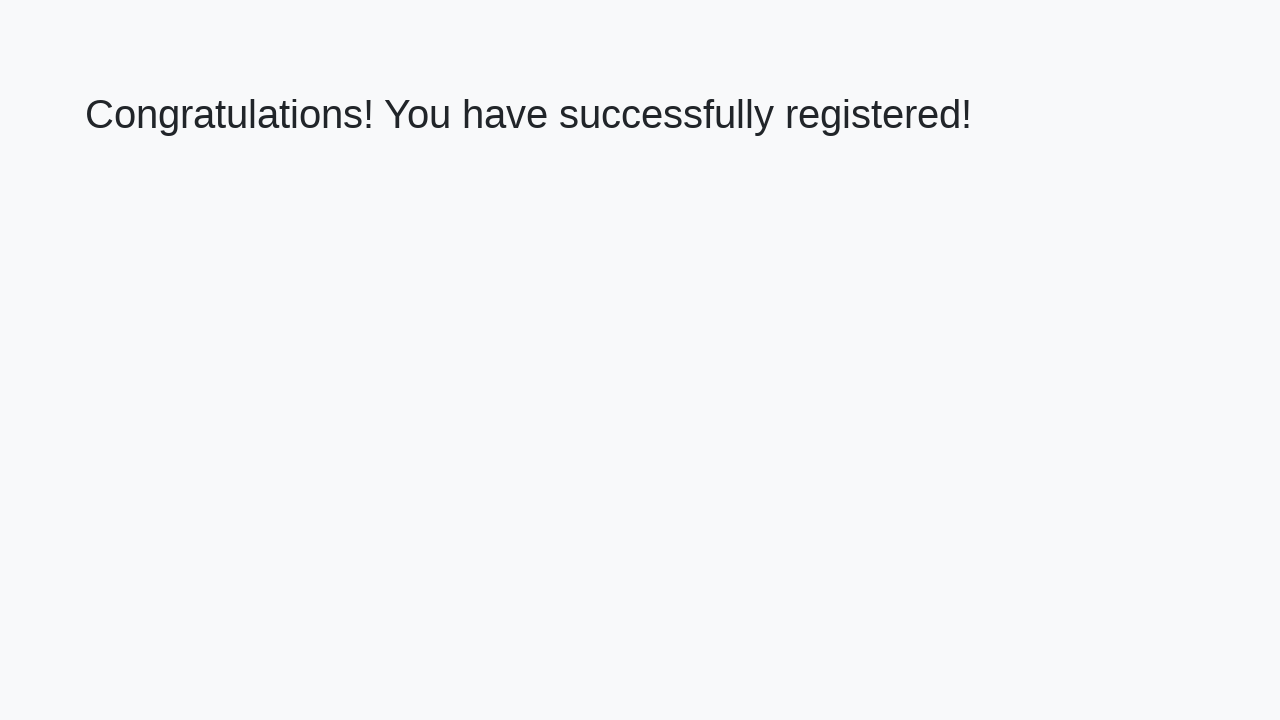

Welcome message appeared - registration successful
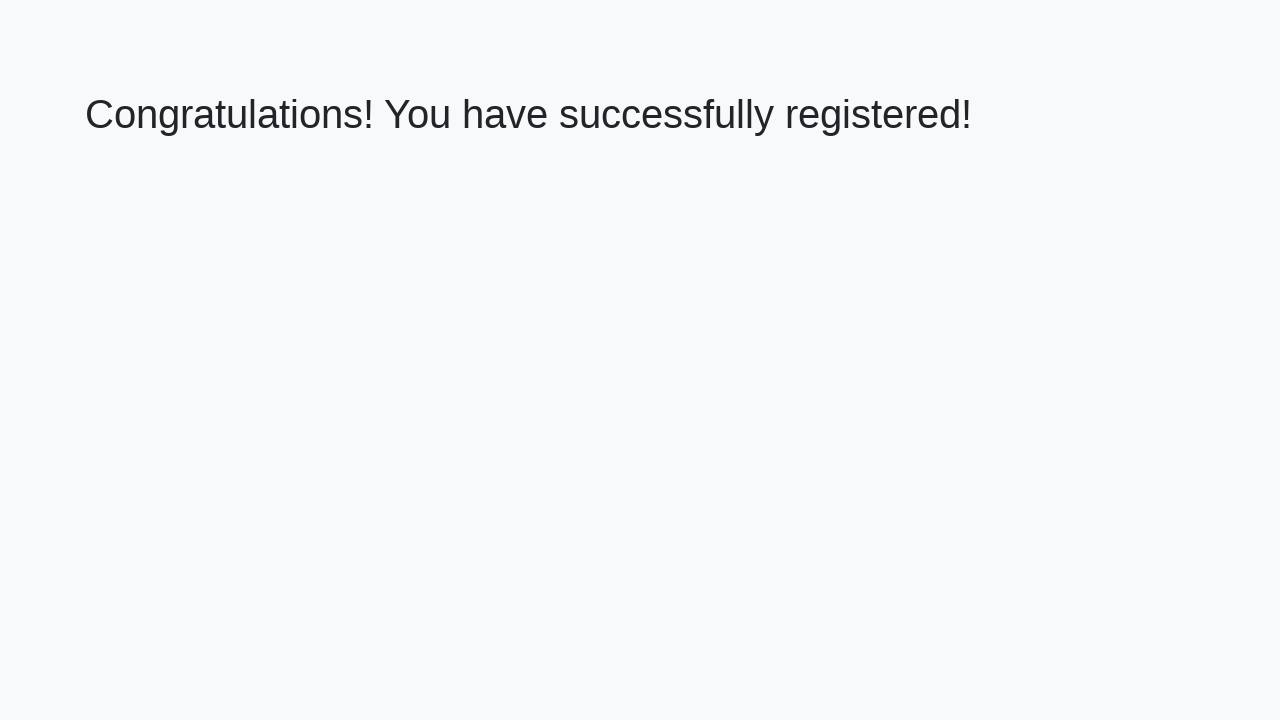

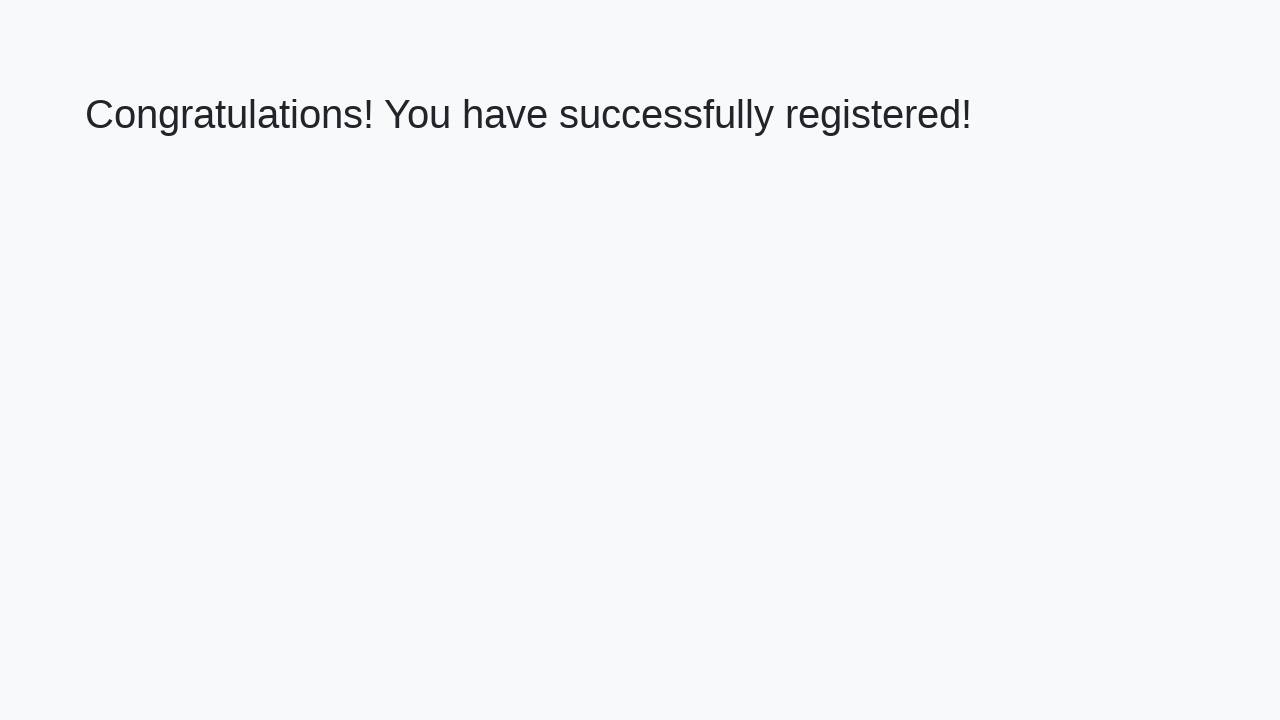